Tests iframe interaction by locating an iframe, clicking on a lifetime access link within it, and reading text content from the frame

Starting URL: http://rahulshettyacademy.com/AutomationPractice/

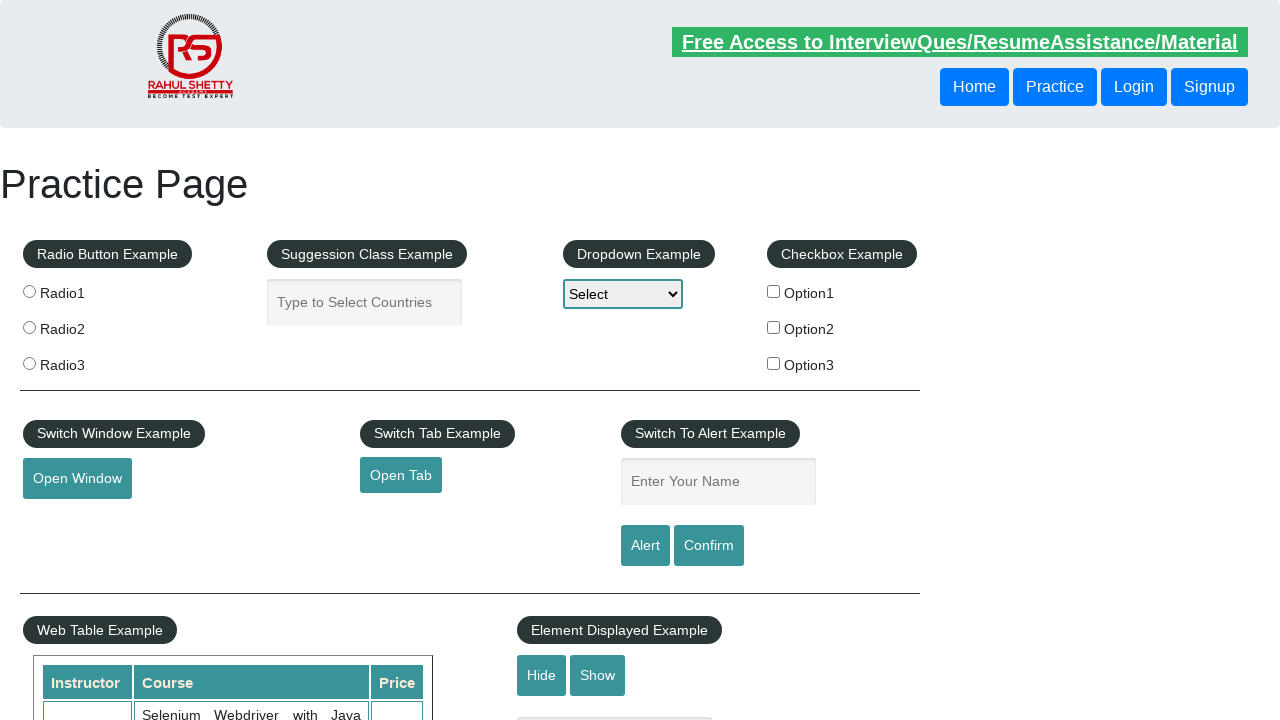

Located iframe with id 'courses-iframe'
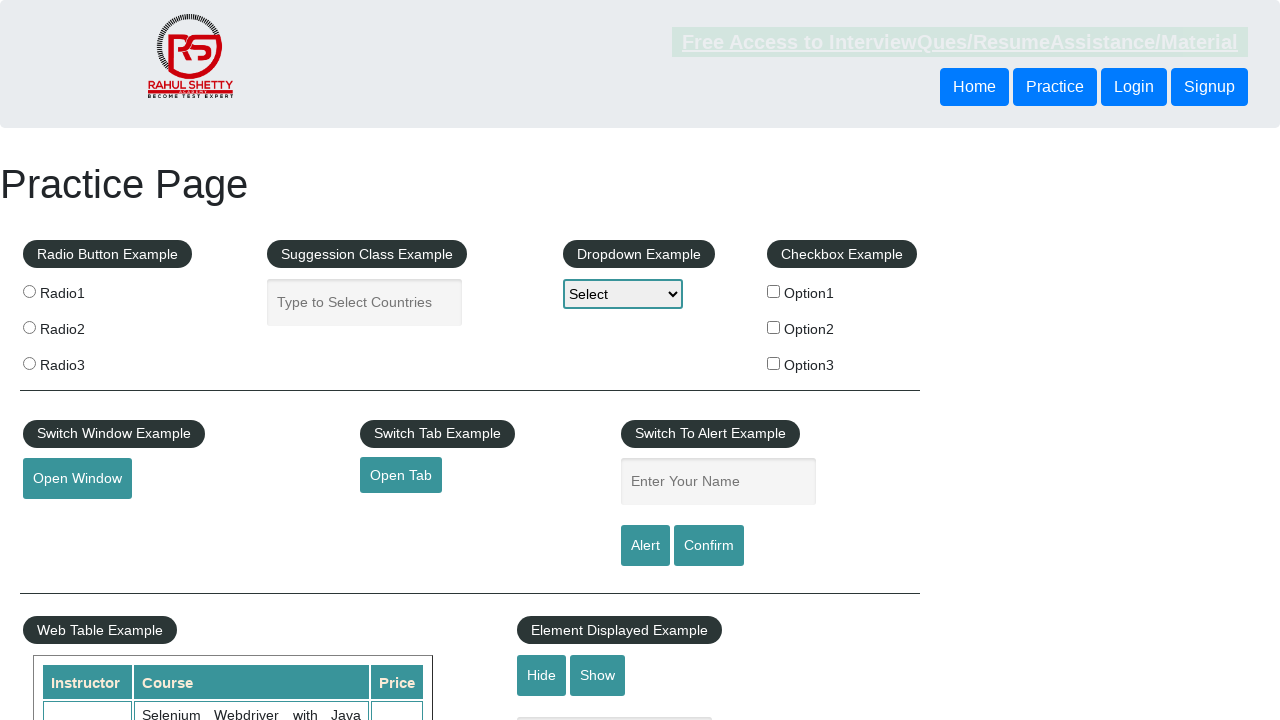

Clicked on lifetime access link within iframe at (307, 360) on #courses-iframe >> internal:control=enter-frame >> li a[href*='lifetime-access']
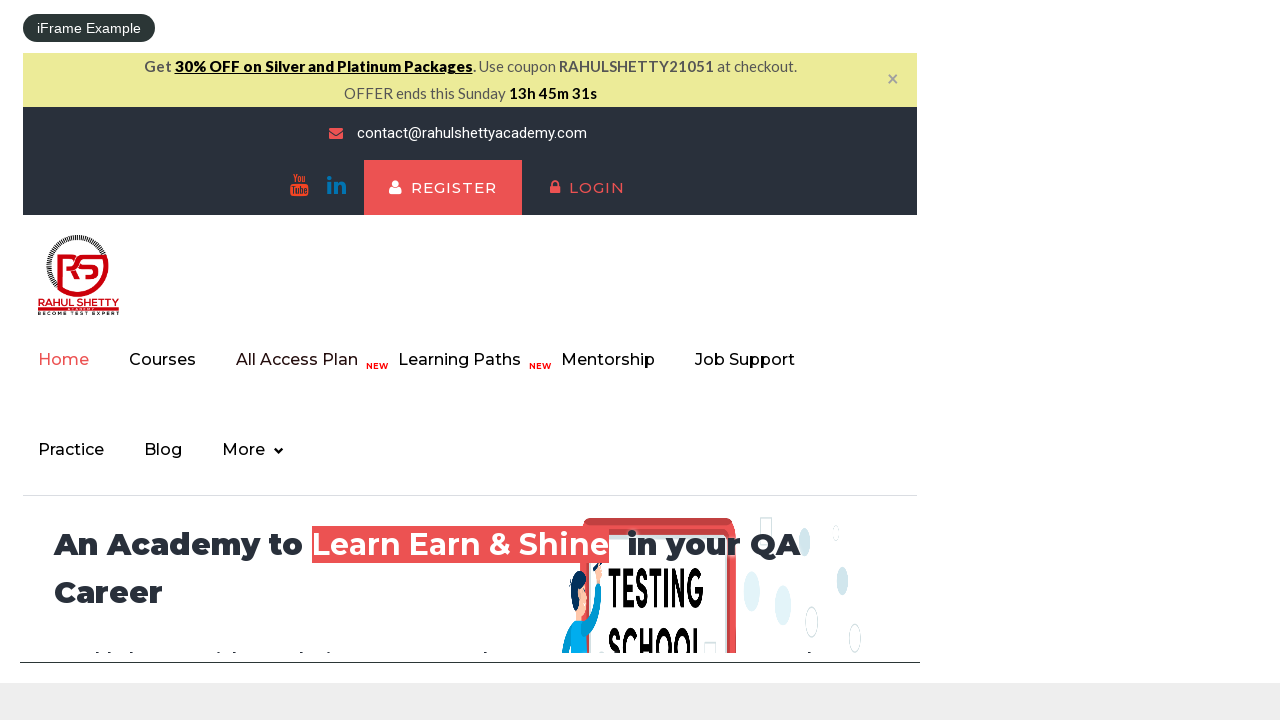

Retrieved text content from .text h2 element in iframe
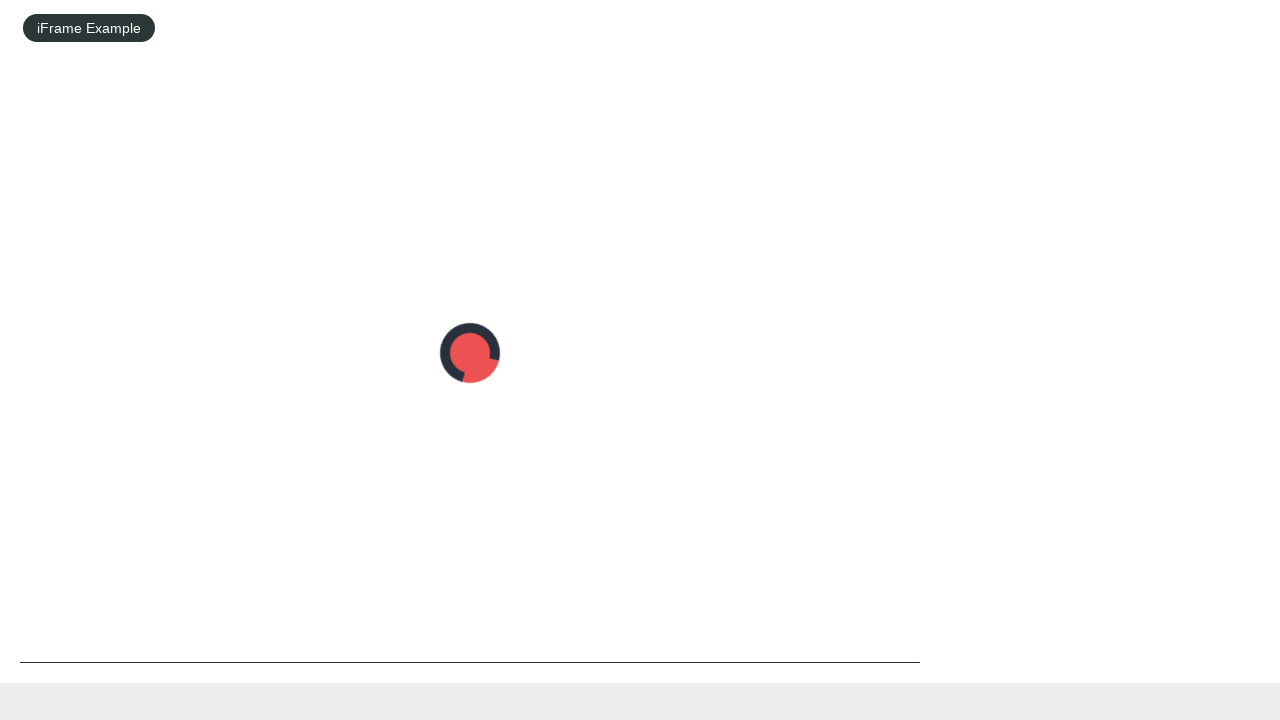

Printed text content: Join 13,522 Happy Subscibers!
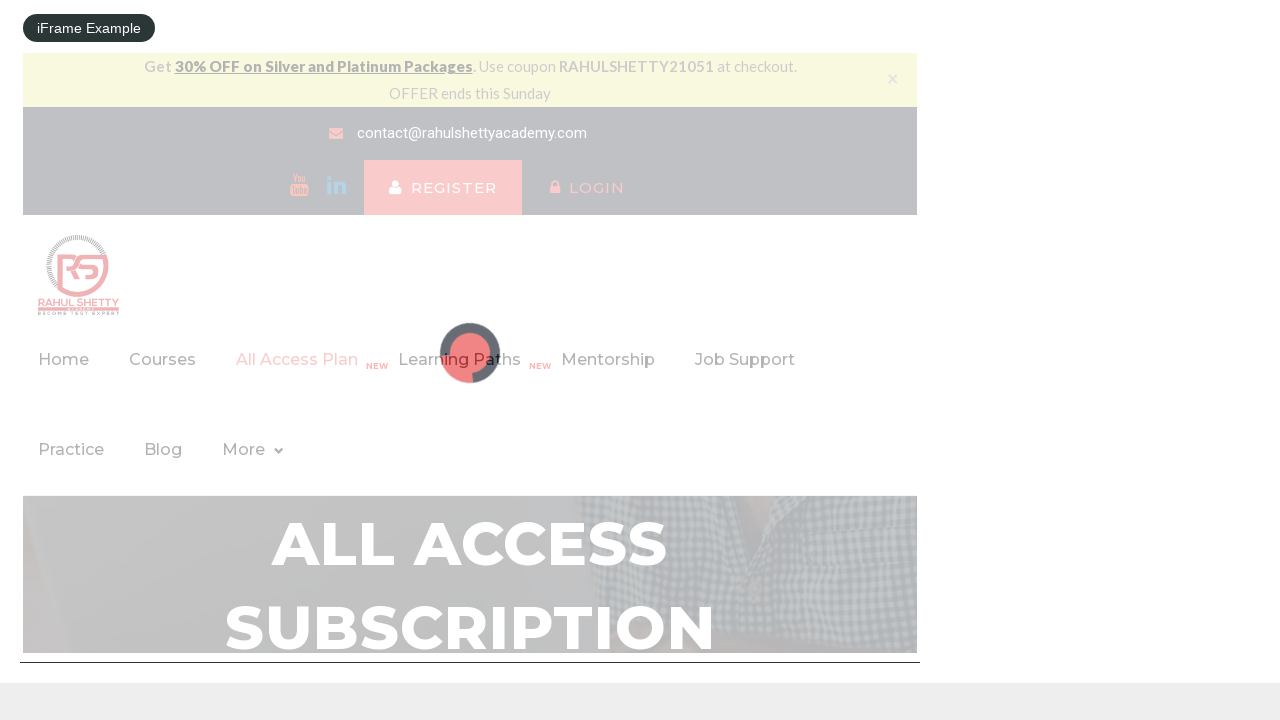

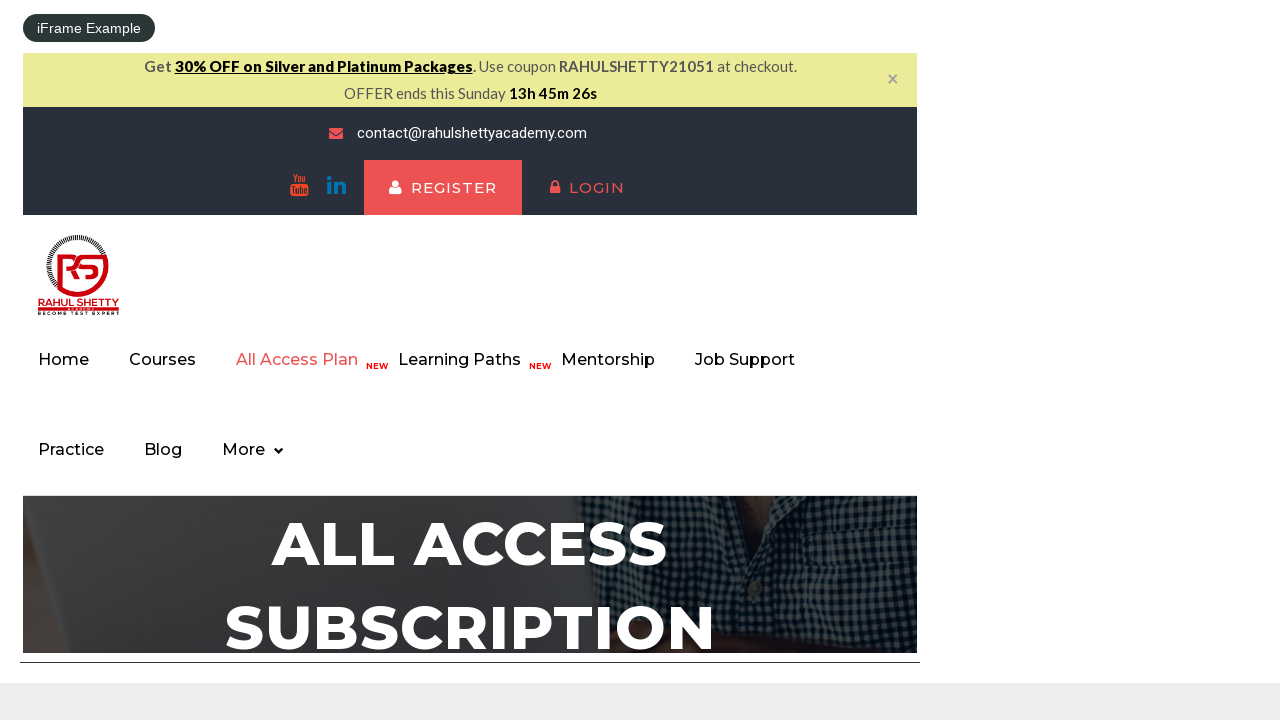